Tests static dropdown selection functionality by selecting options using different methods (by index, by value, and by visible text)

Starting URL: https://rahulshettyacademy.com/dropdownsPractise/

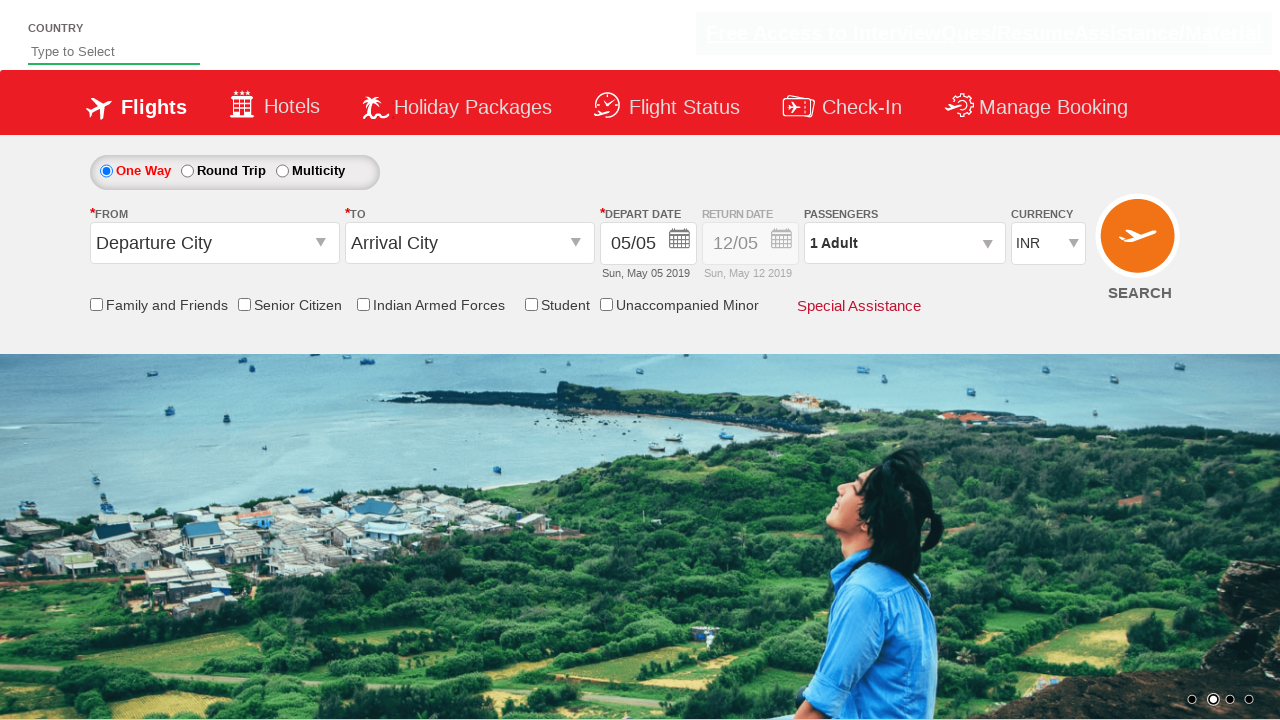

Located currency dropdown element
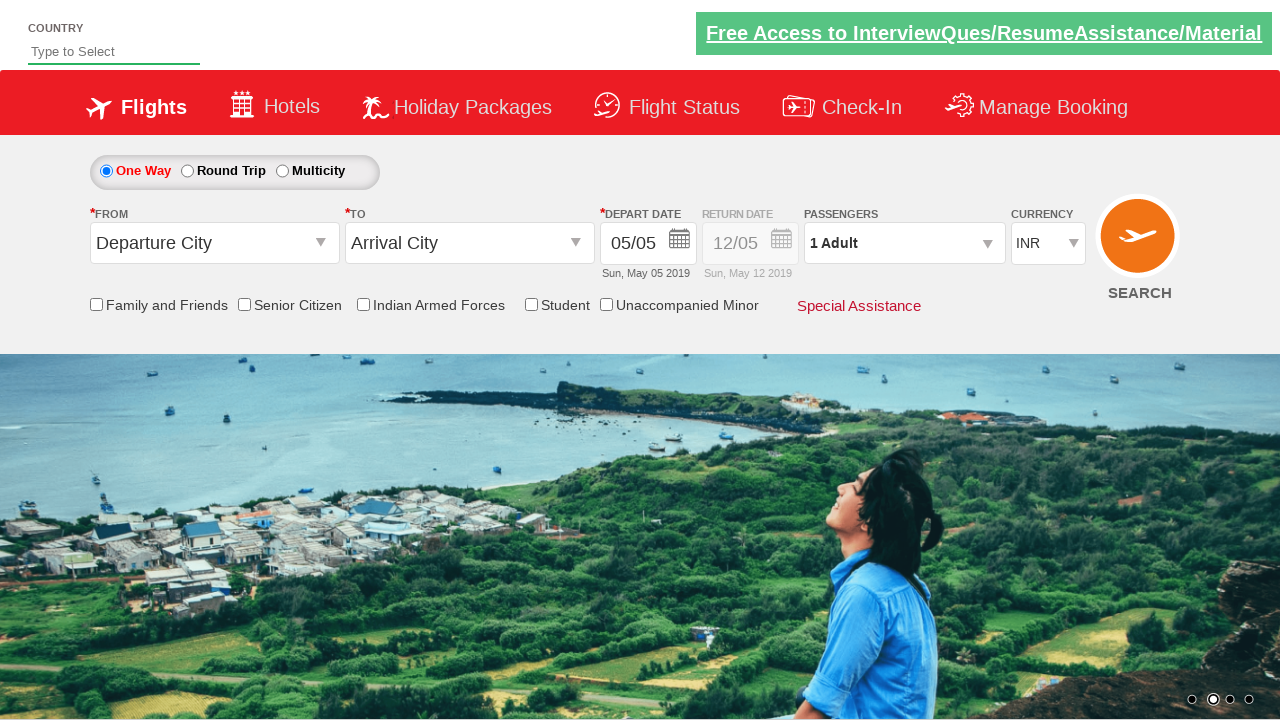

Selected dropdown option by index 1 on #ctl00_mainContent_DropDownListCurrency
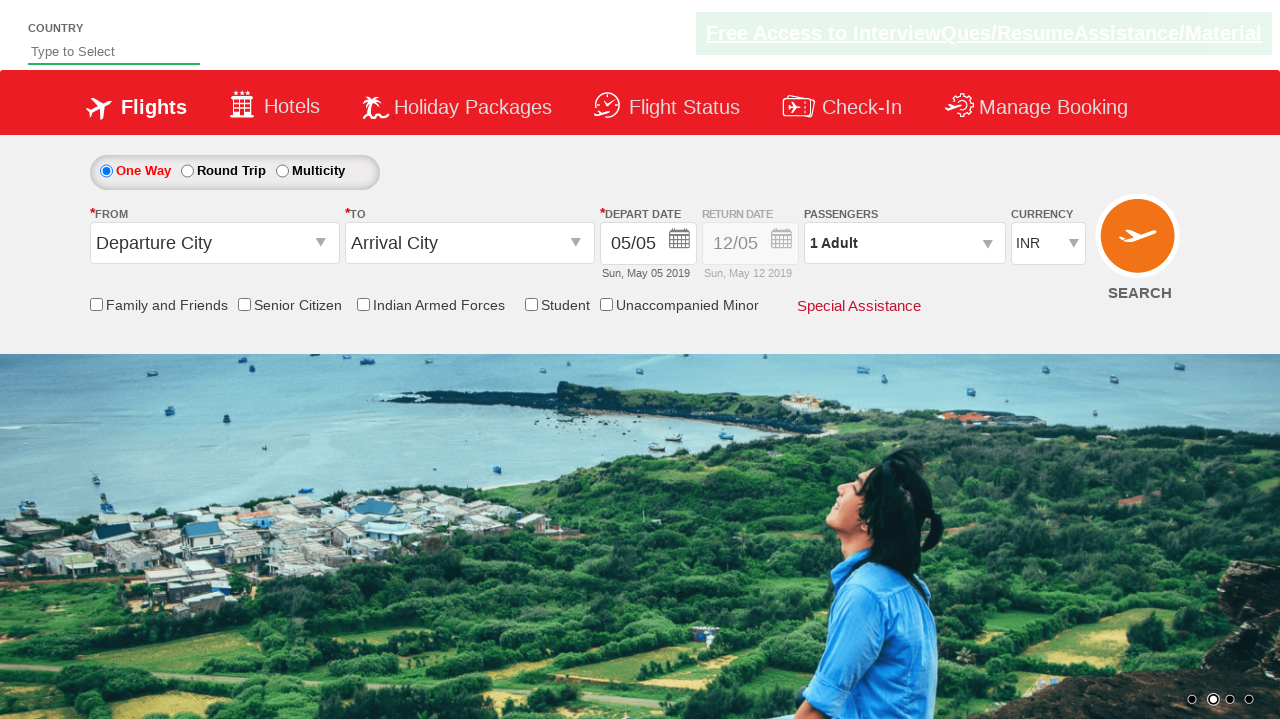

Selected dropdown option by value 'AED' on #ctl00_mainContent_DropDownListCurrency
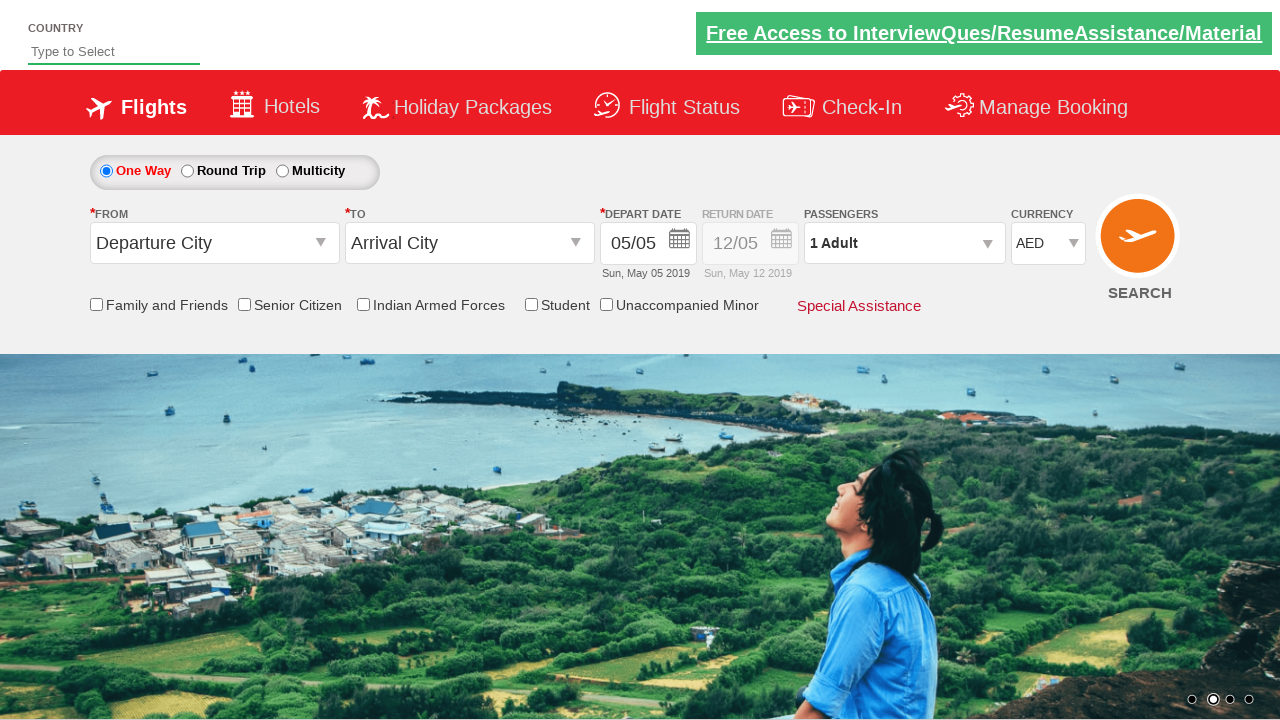

Selected dropdown option by visible text 'USD' on #ctl00_mainContent_DropDownListCurrency
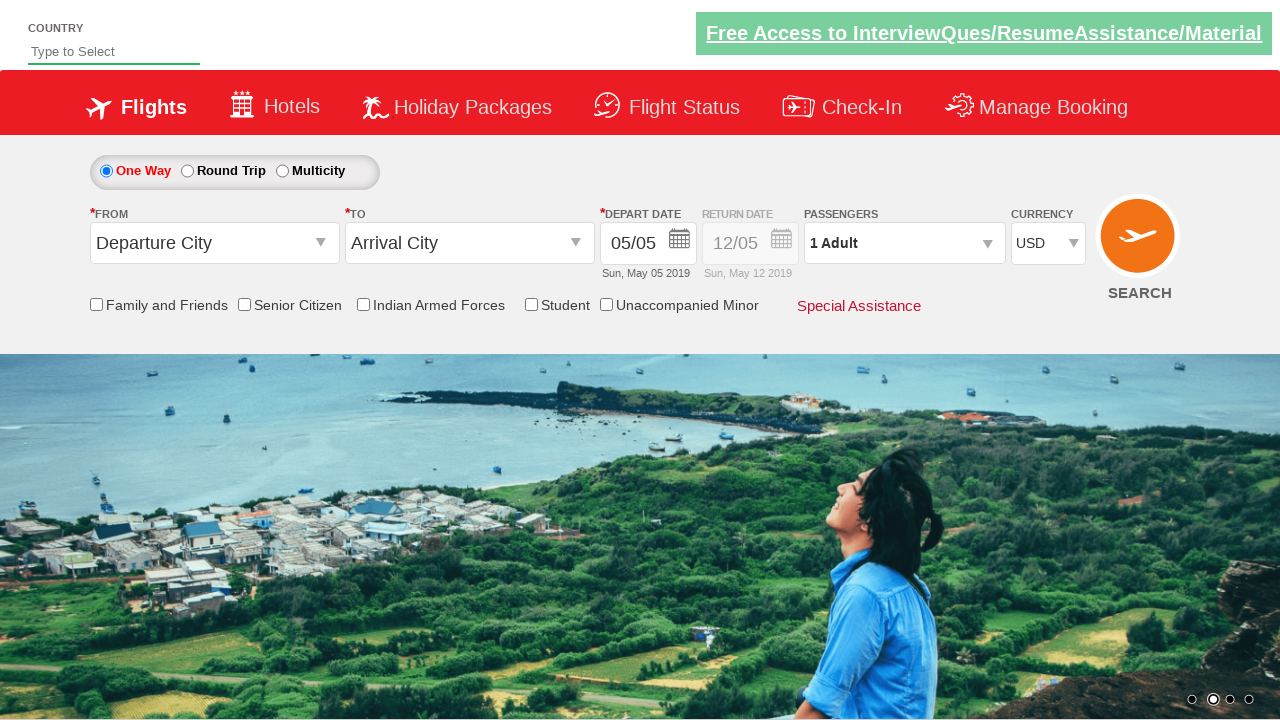

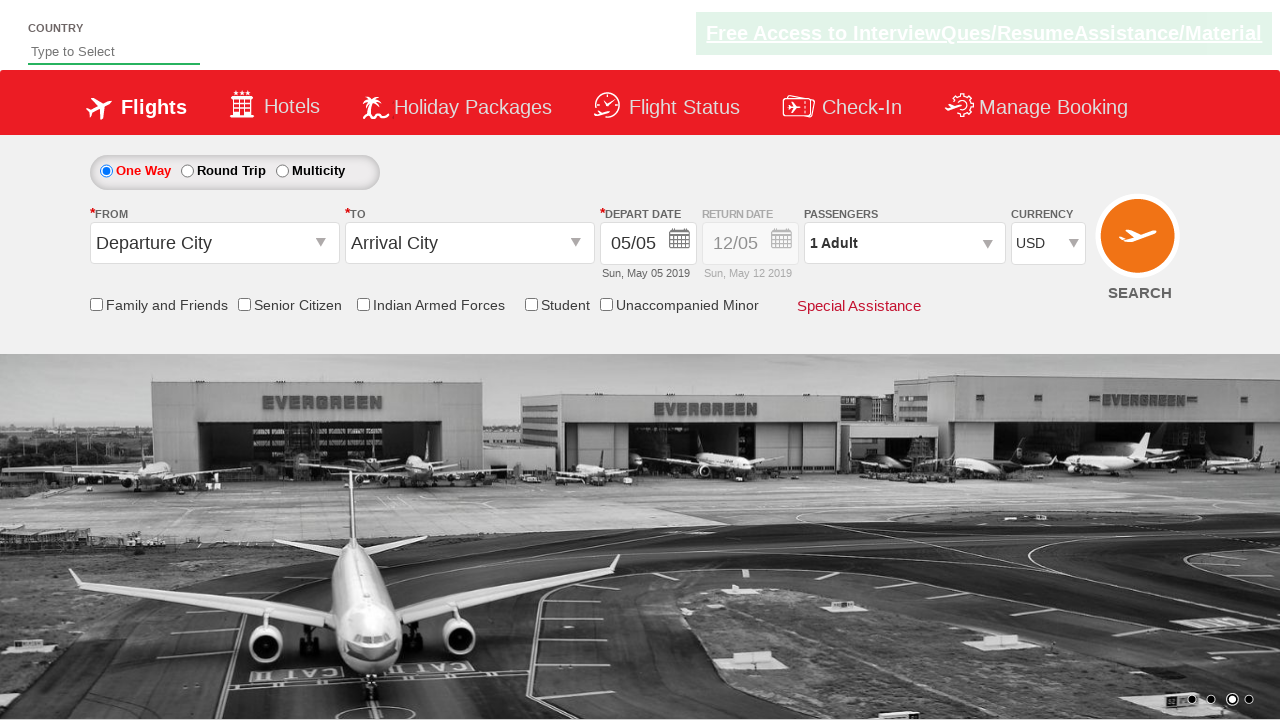